Tests a web form by entering text into a text field and submitting the form, then verifying the success message

Starting URL: https://www.selenium.dev/selenium/web/web-form.html

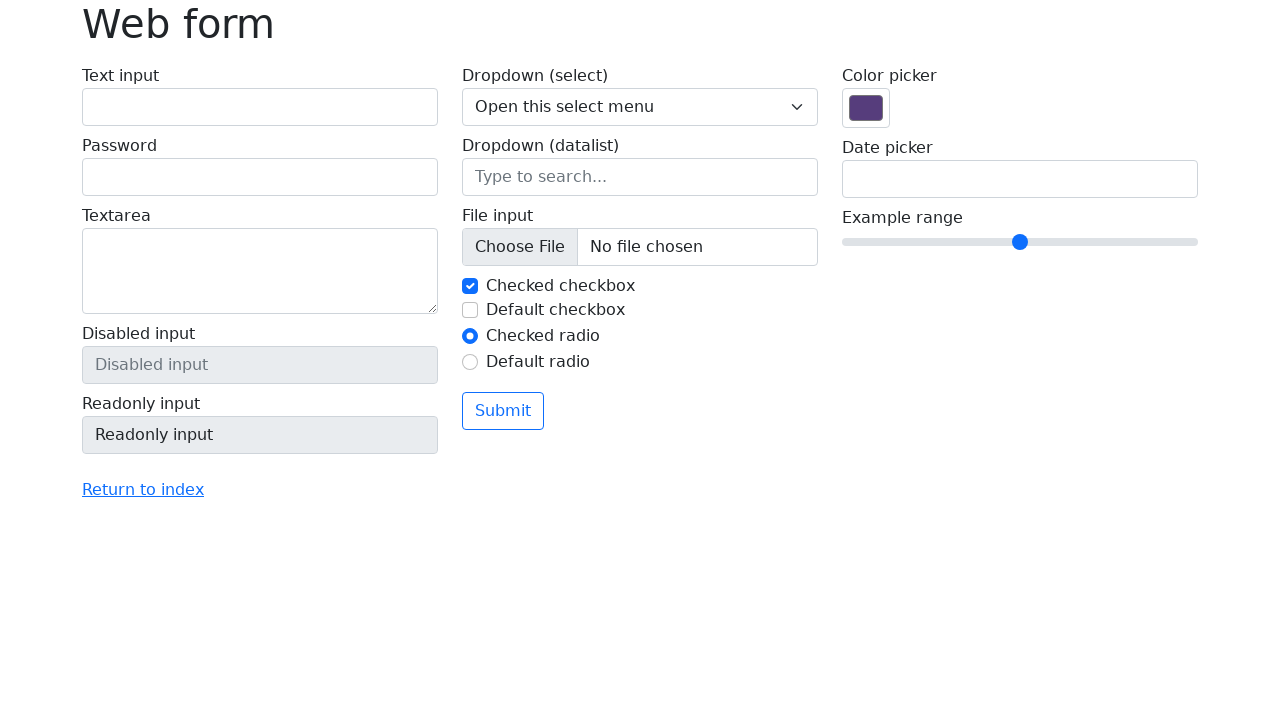

Filled text field with 'Selenium' on input[name='my-text']
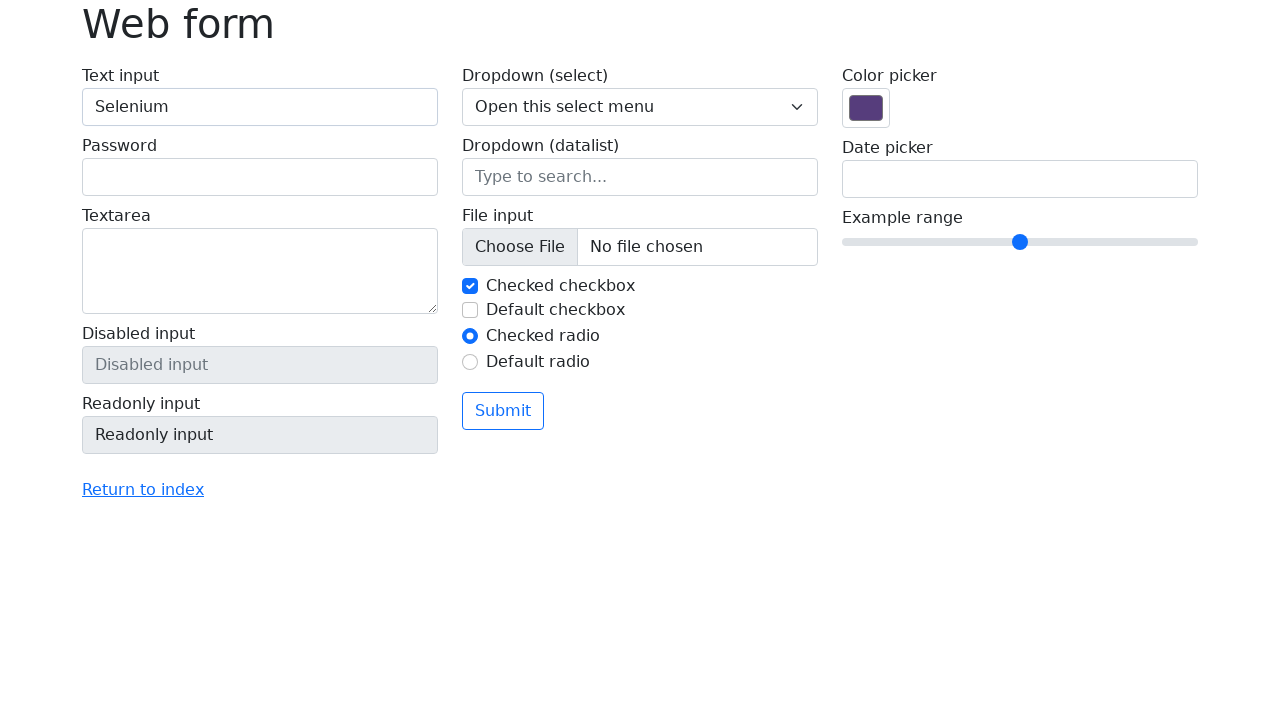

Clicked submit button at (503, 411) on button
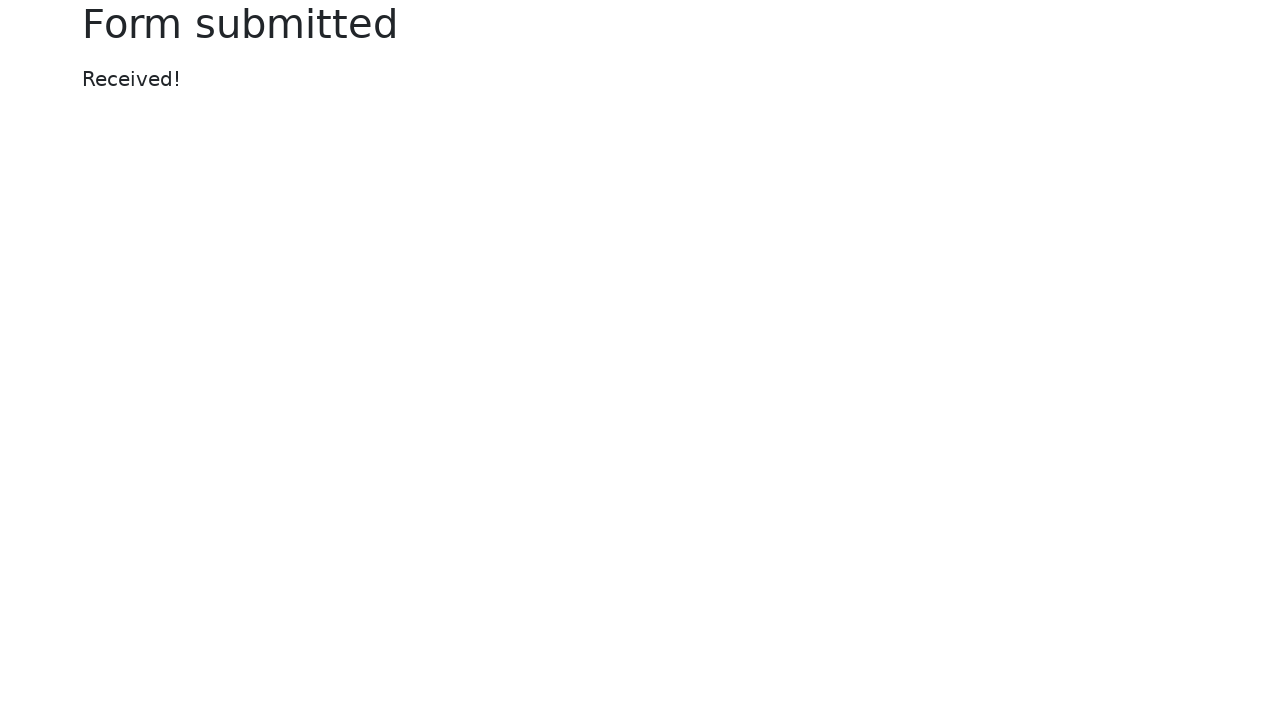

Success message element appeared
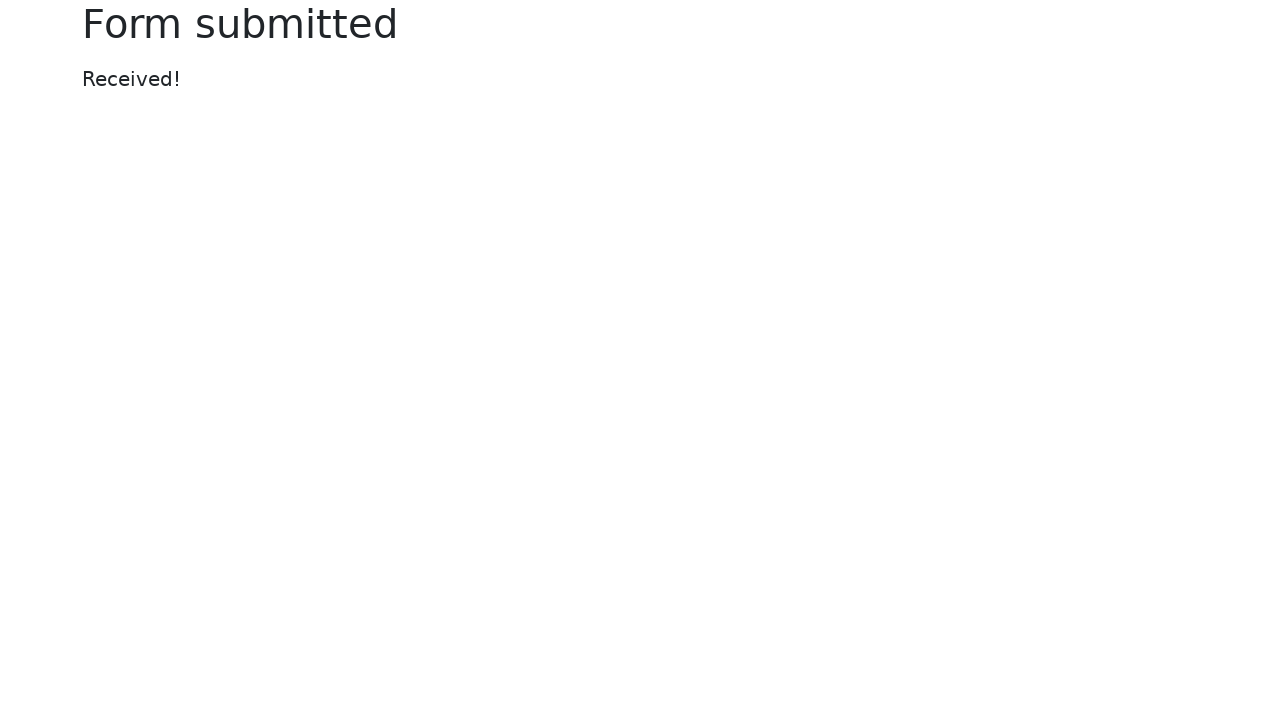

Verified success message displays 'Received!'
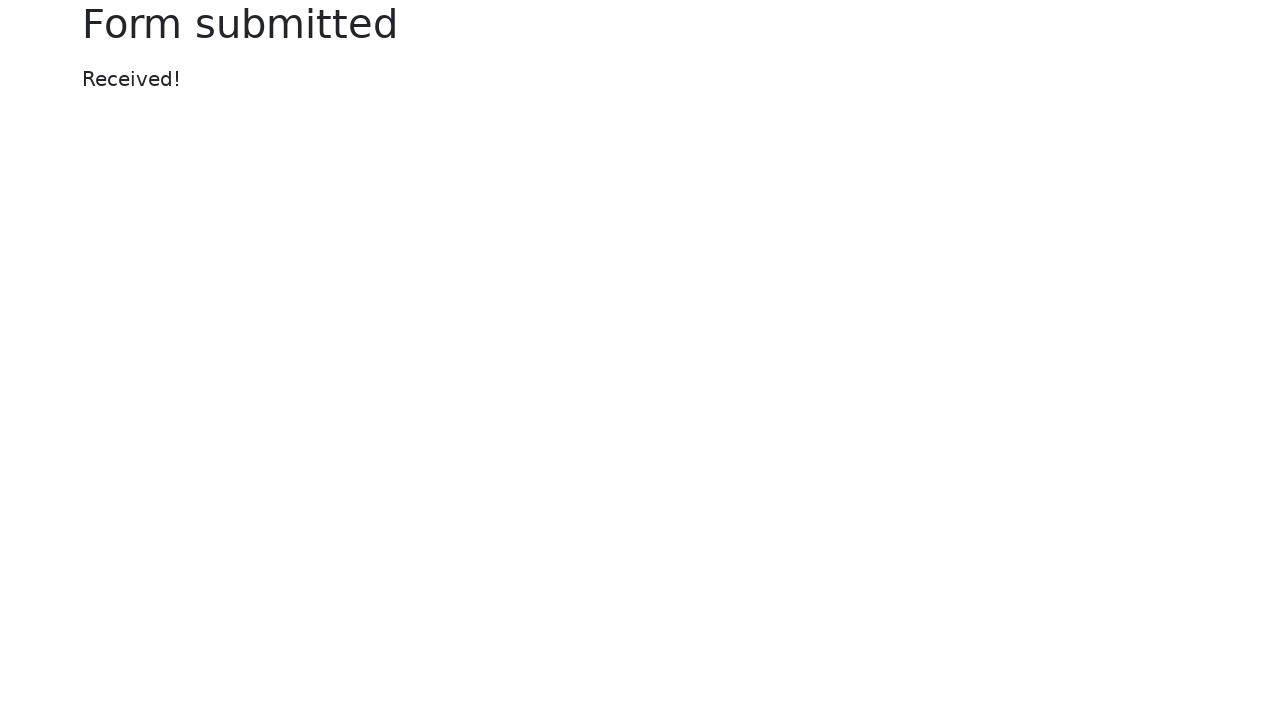

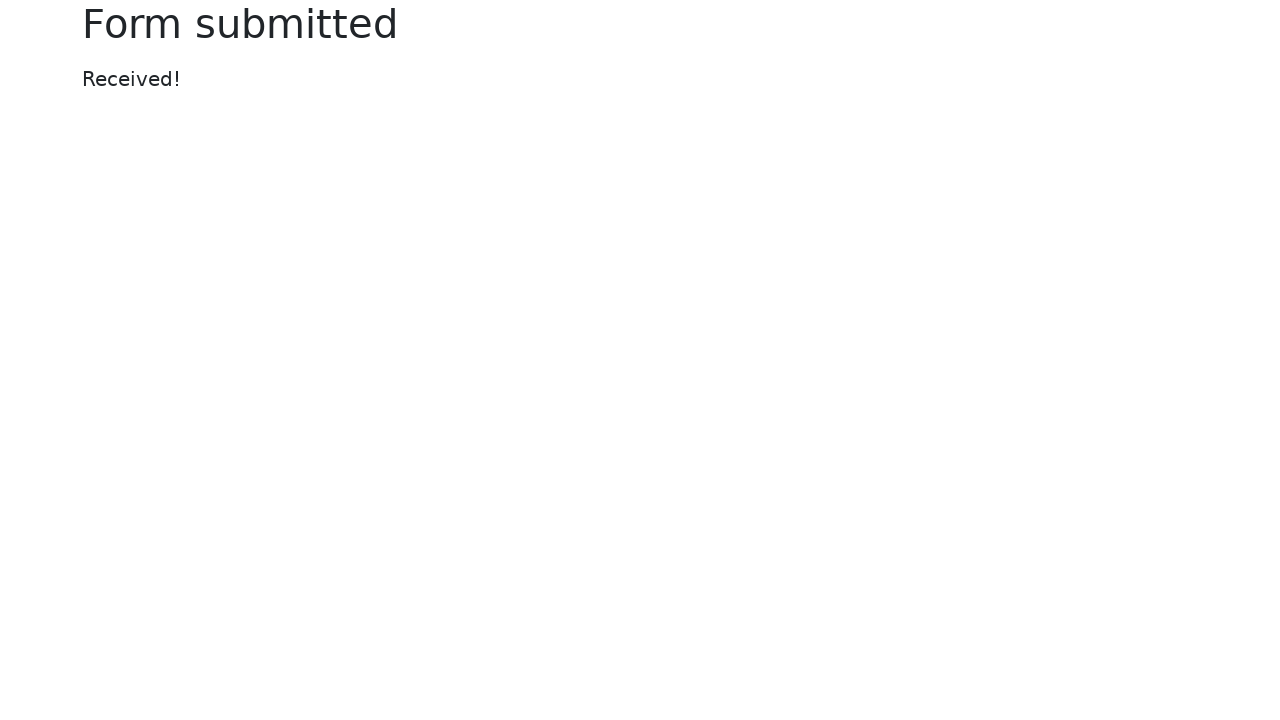